Tests file download functionality by clicking the download button and waiting for the download event

Starting URL: https://leafground.com/file.xhtml

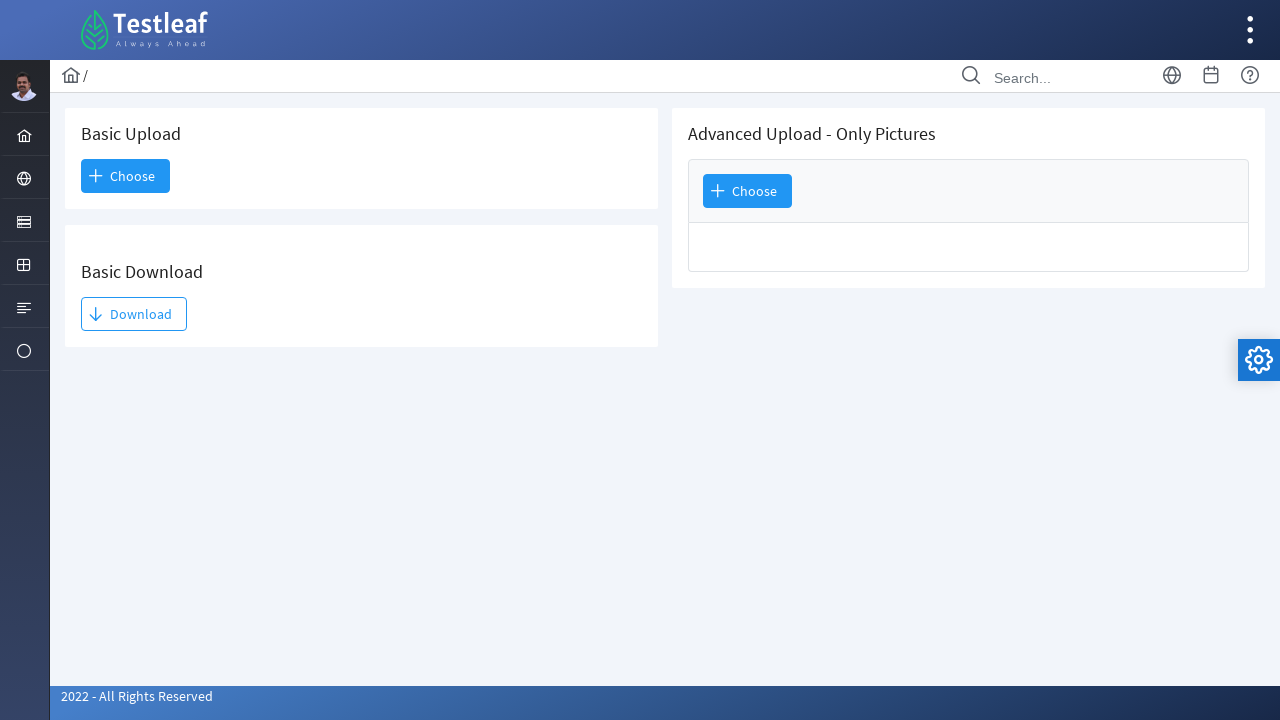

Clicked Download button and initiated file download at (134, 314) on internal:text="Download"s
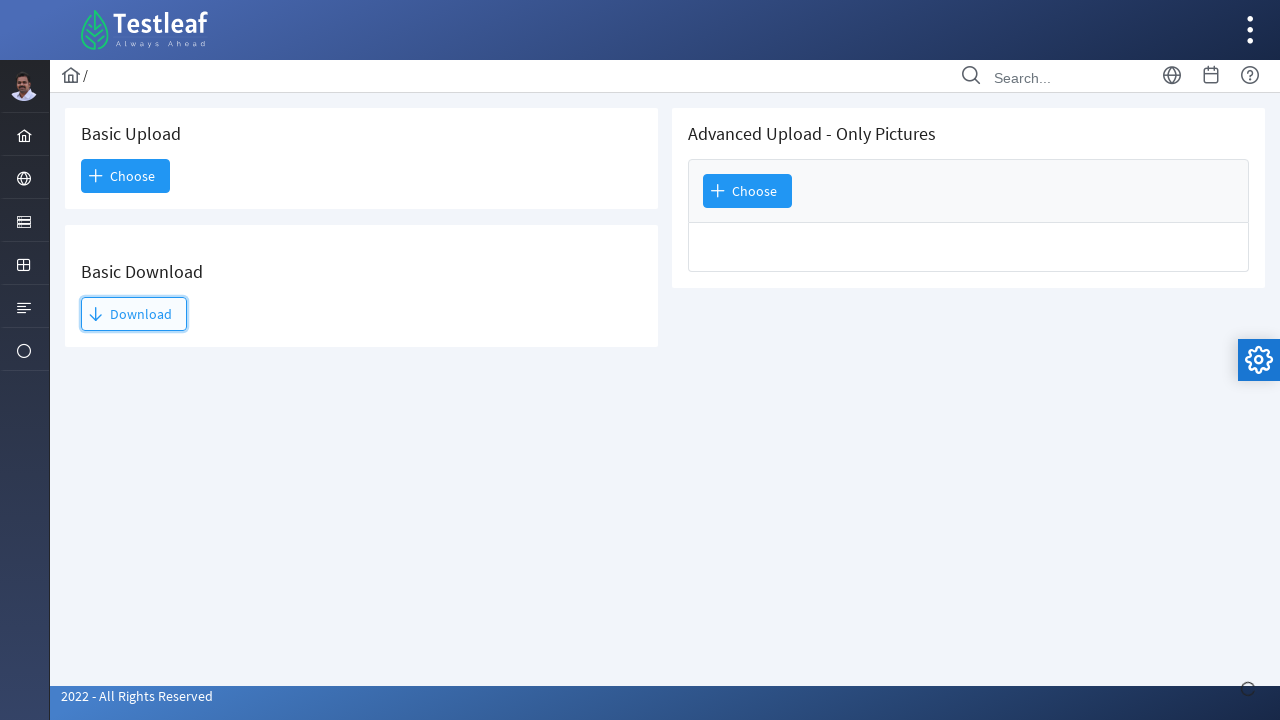

File download completed and download object captured
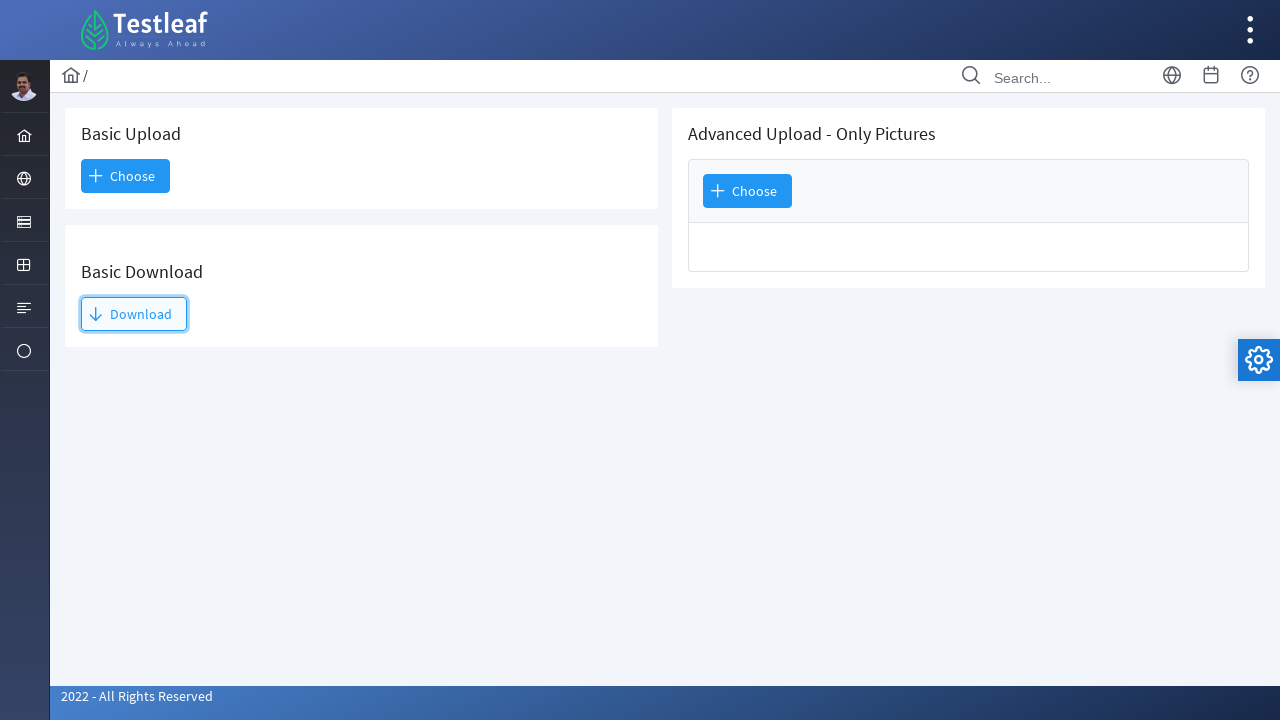

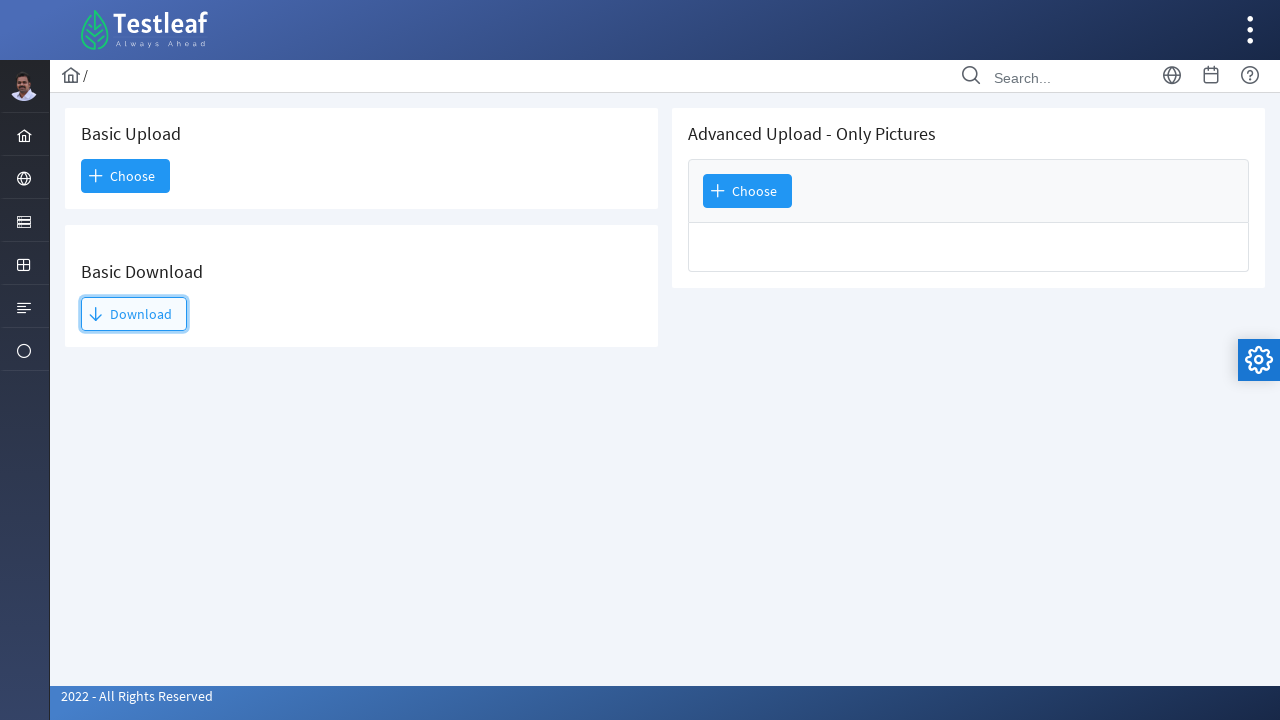